Scrolls to a table and clicks all checkboxes in the first column of each row

Starting URL: https://selectorshub.com/xpath-practice-page/

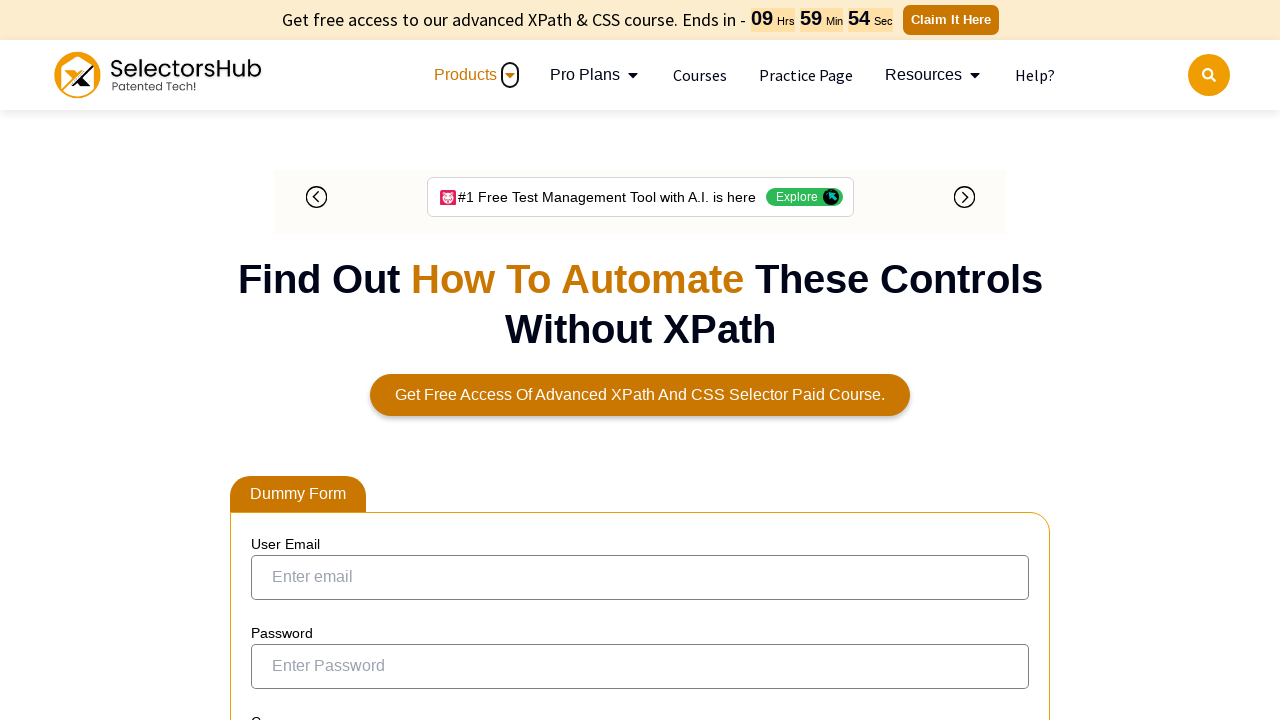

Scrolled down 900 pixels to view the table
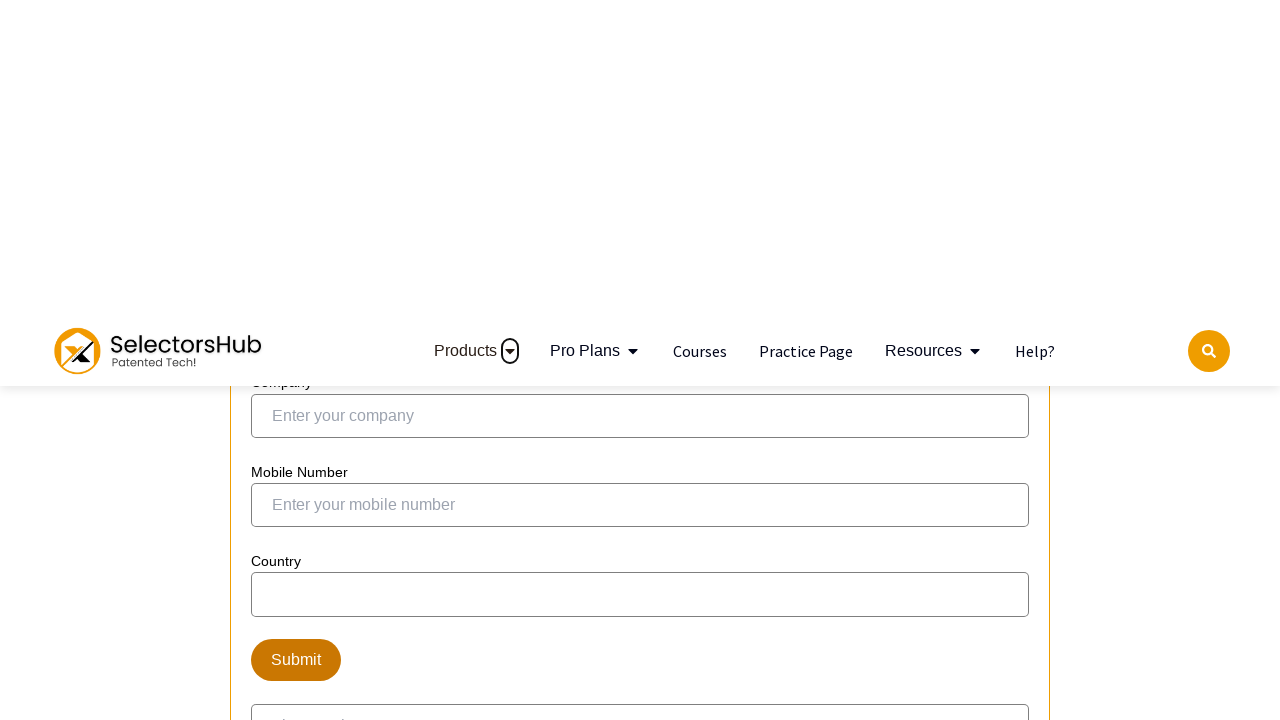

Table with id 'resultTable' became visible
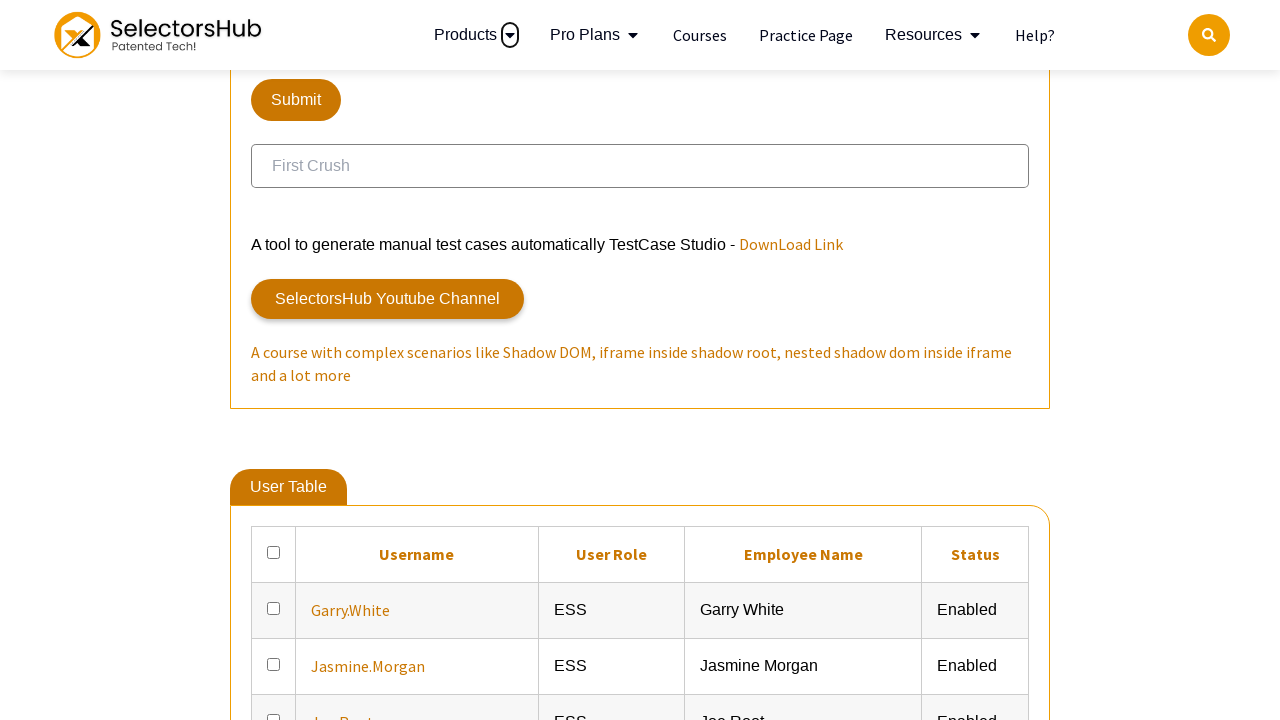

Found 7 rows in the table
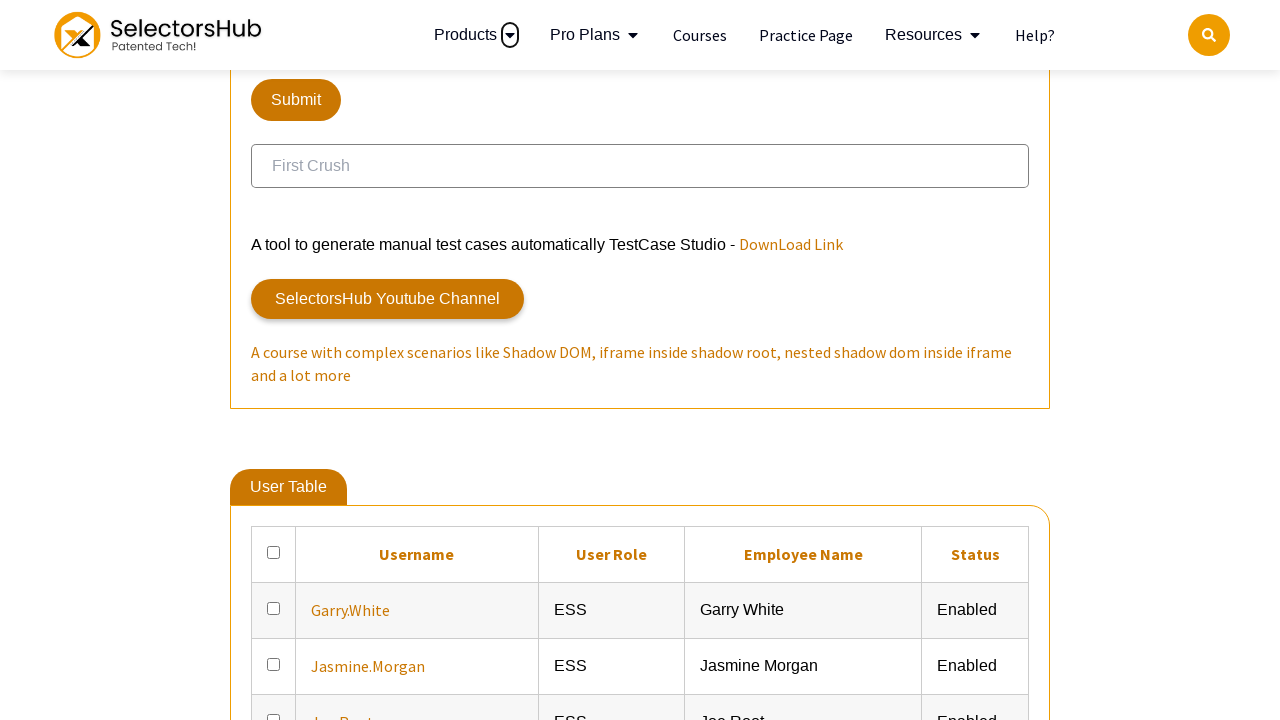

Clicked checkbox in row 1 at (274, 608) on //table[@id='resultTable']//tr[1]//td[1]/input
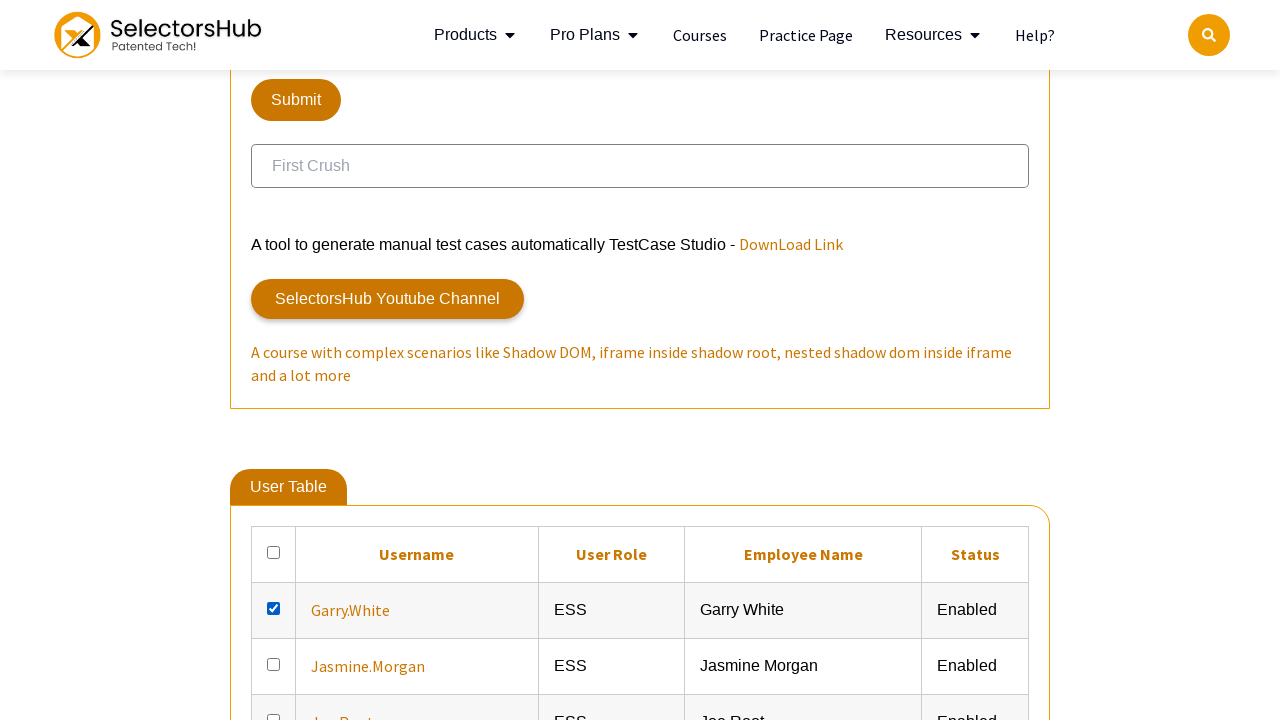

Waited 500ms after clicking checkbox in row 1
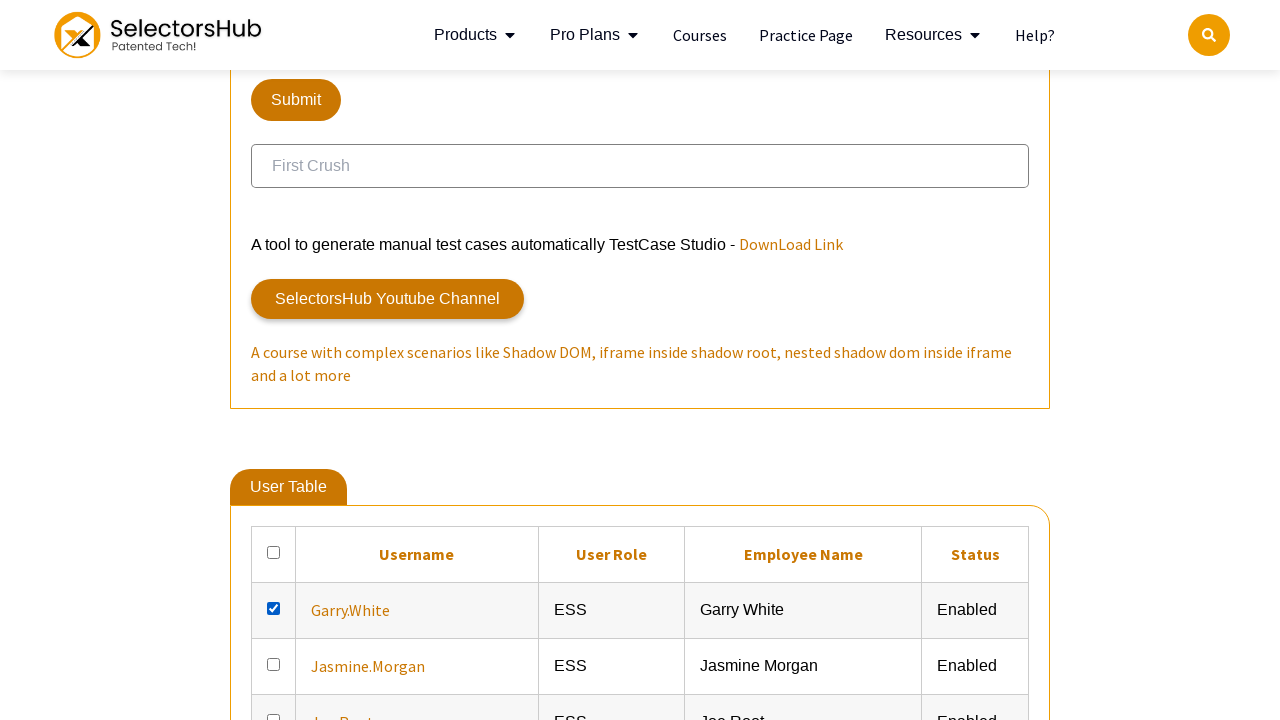

Clicked checkbox in row 2 at (274, 664) on //table[@id='resultTable']//tr[2]//td[1]/input
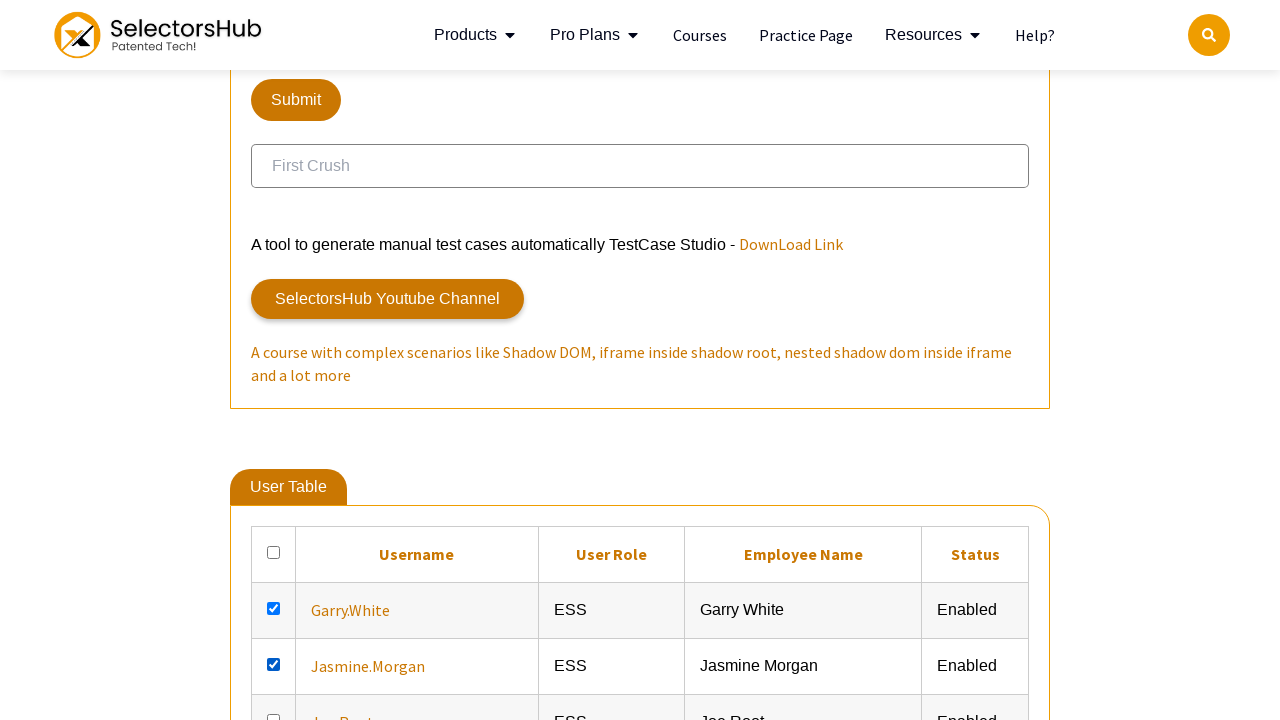

Waited 500ms after clicking checkbox in row 2
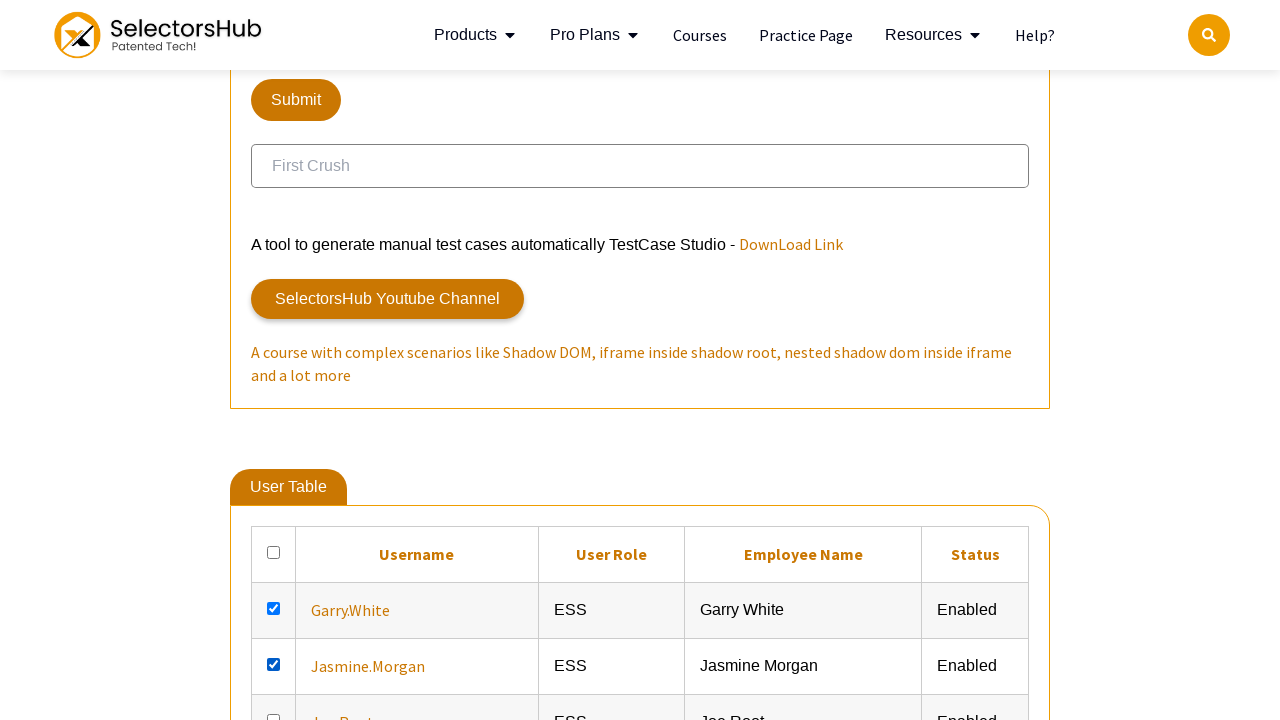

Clicked checkbox in row 3 at (274, 714) on //table[@id='resultTable']//tr[3]//td[1]/input
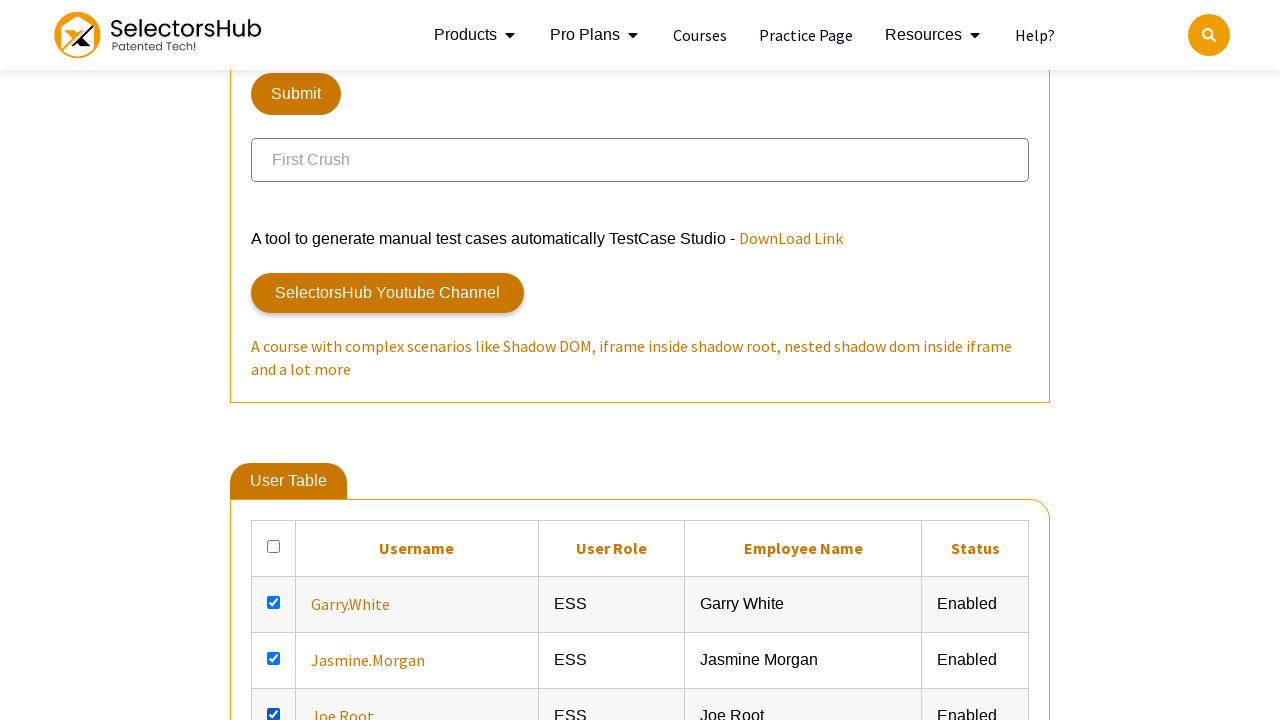

Waited 500ms after clicking checkbox in row 3
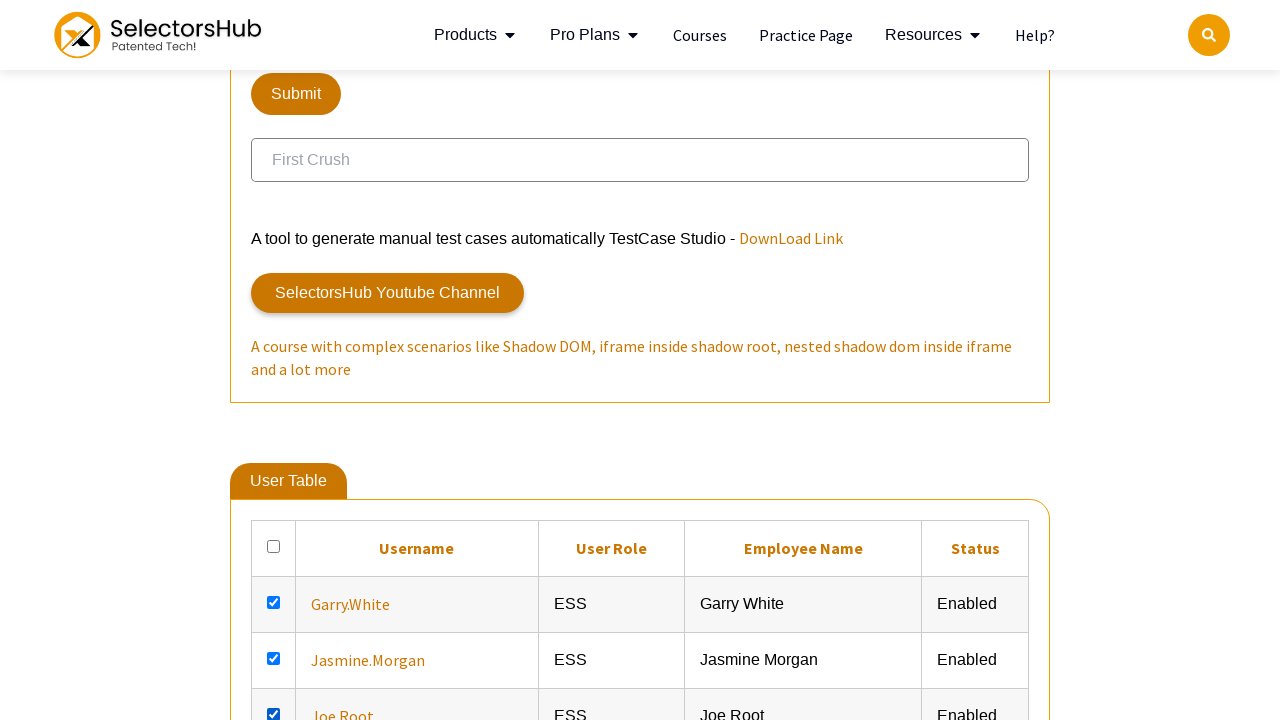

Clicked checkbox in row 4 at (274, 360) on //table[@id='resultTable']//tr[4]//td[1]/input
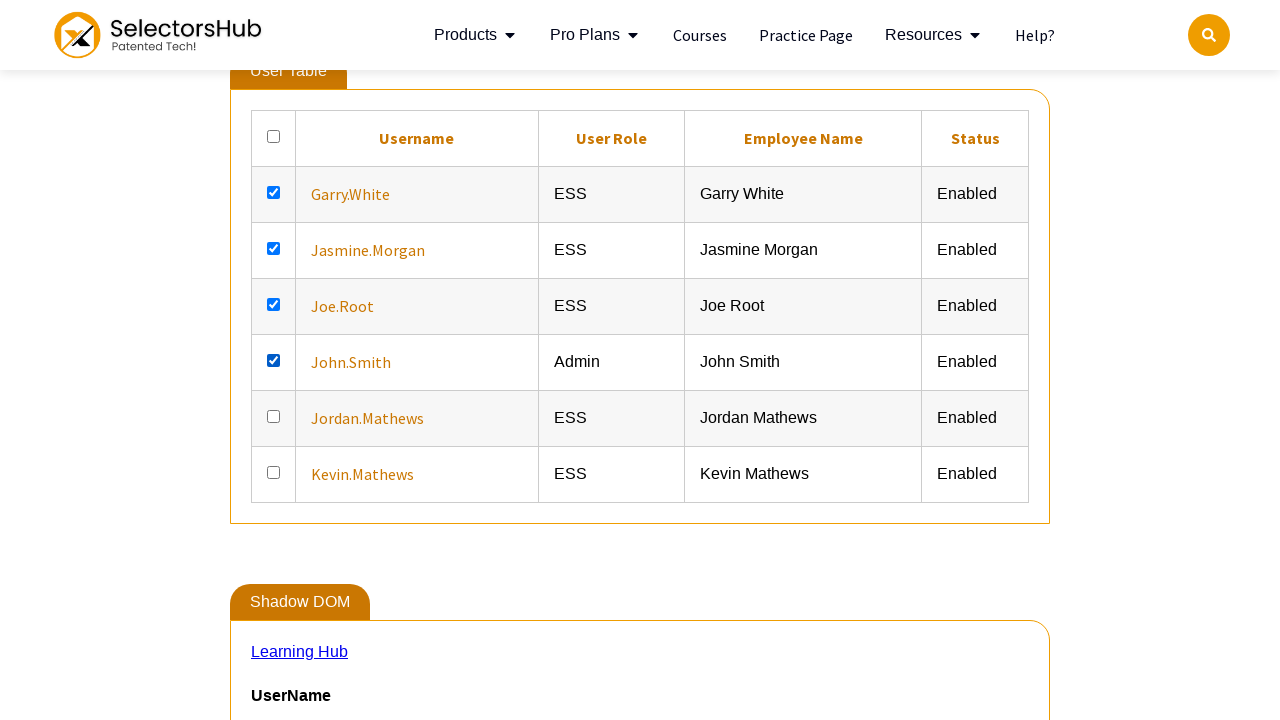

Waited 500ms after clicking checkbox in row 4
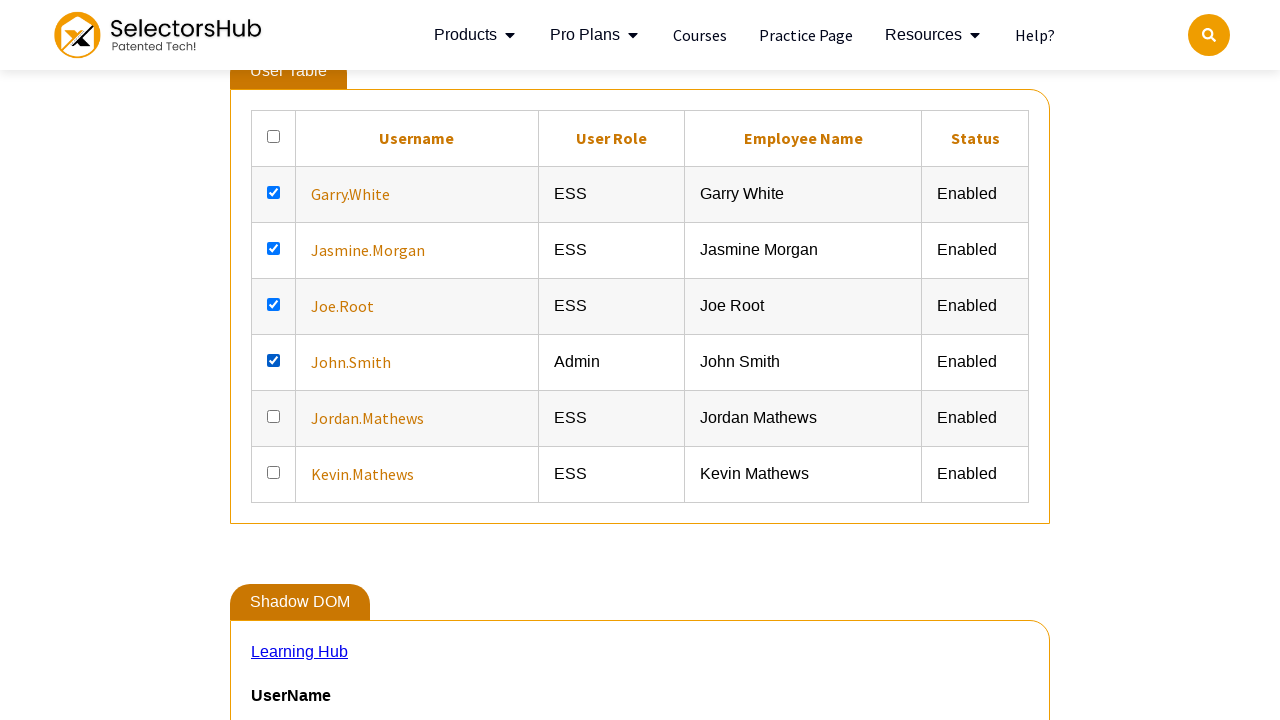

Clicked checkbox in row 5 at (274, 416) on //table[@id='resultTable']//tr[5]//td[1]/input
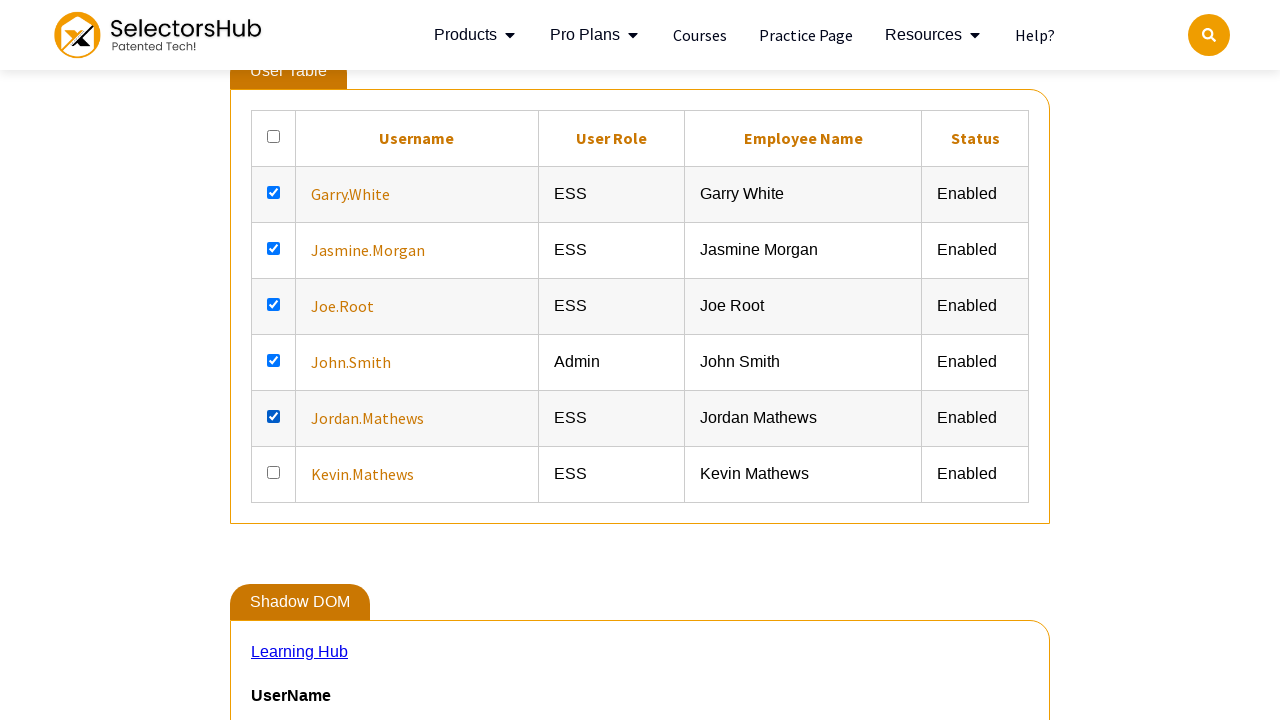

Waited 500ms after clicking checkbox in row 5
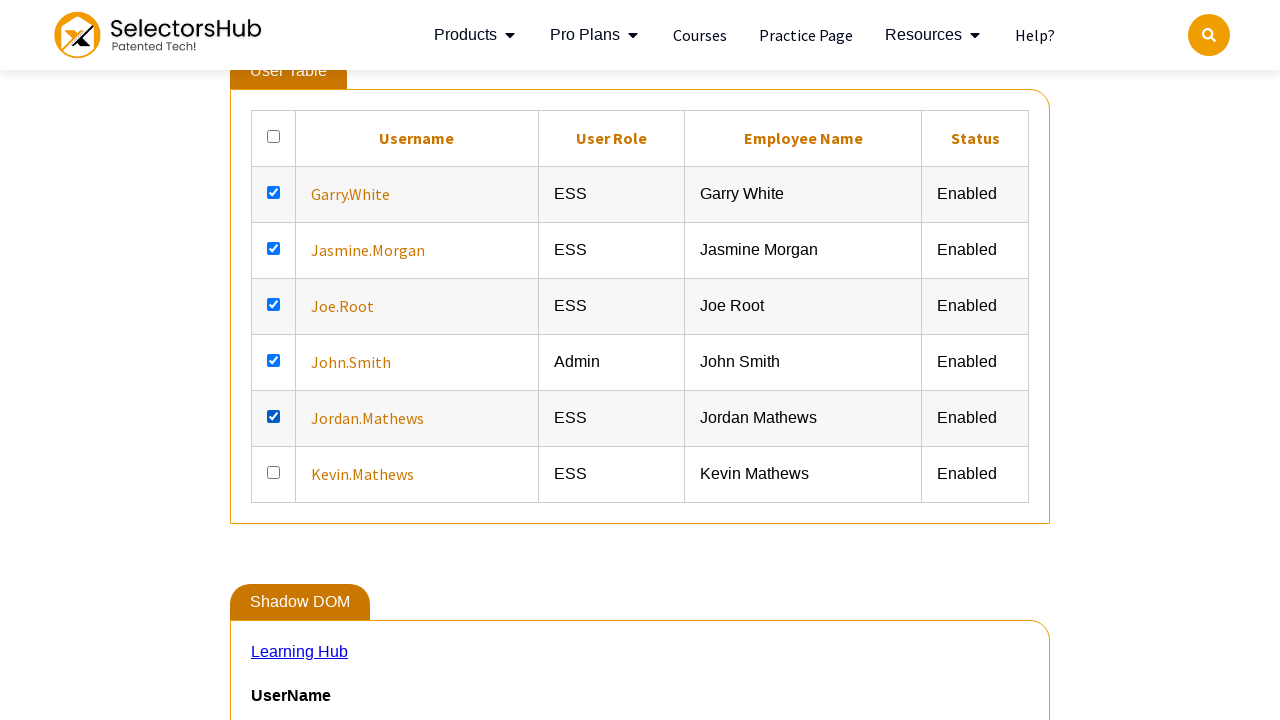

Clicked checkbox in row 6 at (274, 472) on //table[@id='resultTable']//tr[6]//td[1]/input
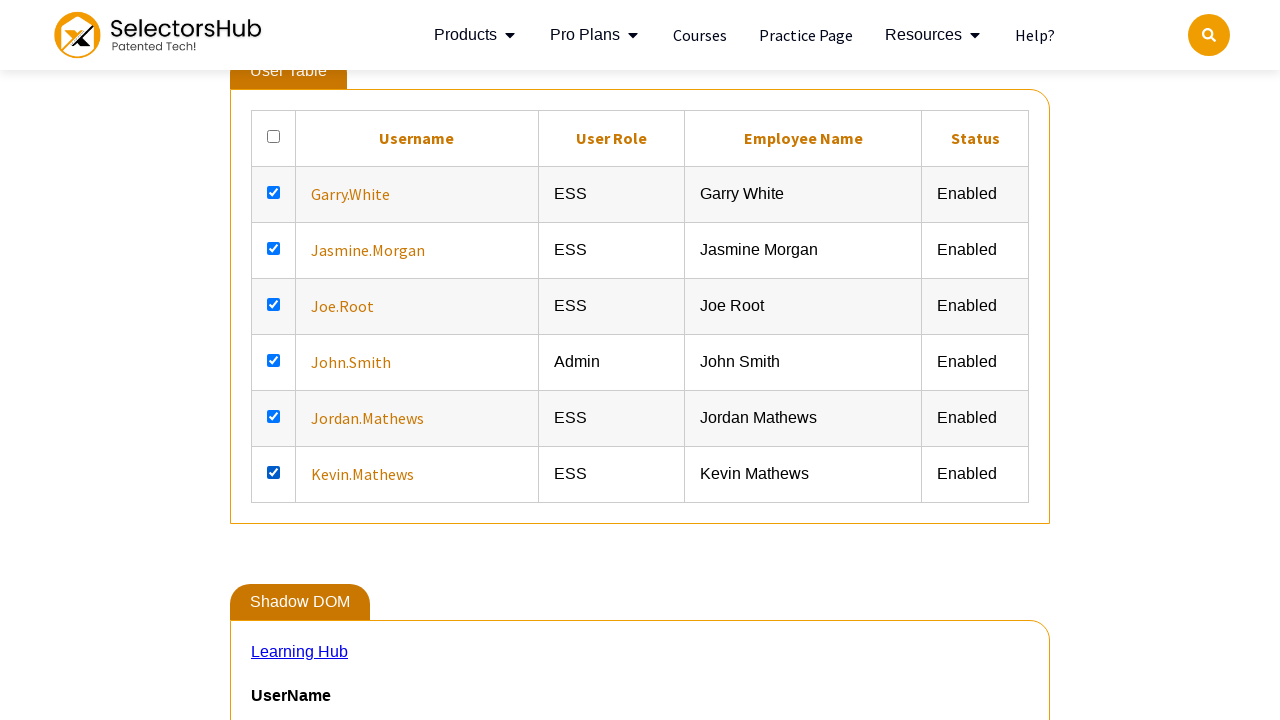

Waited 500ms after clicking checkbox in row 6
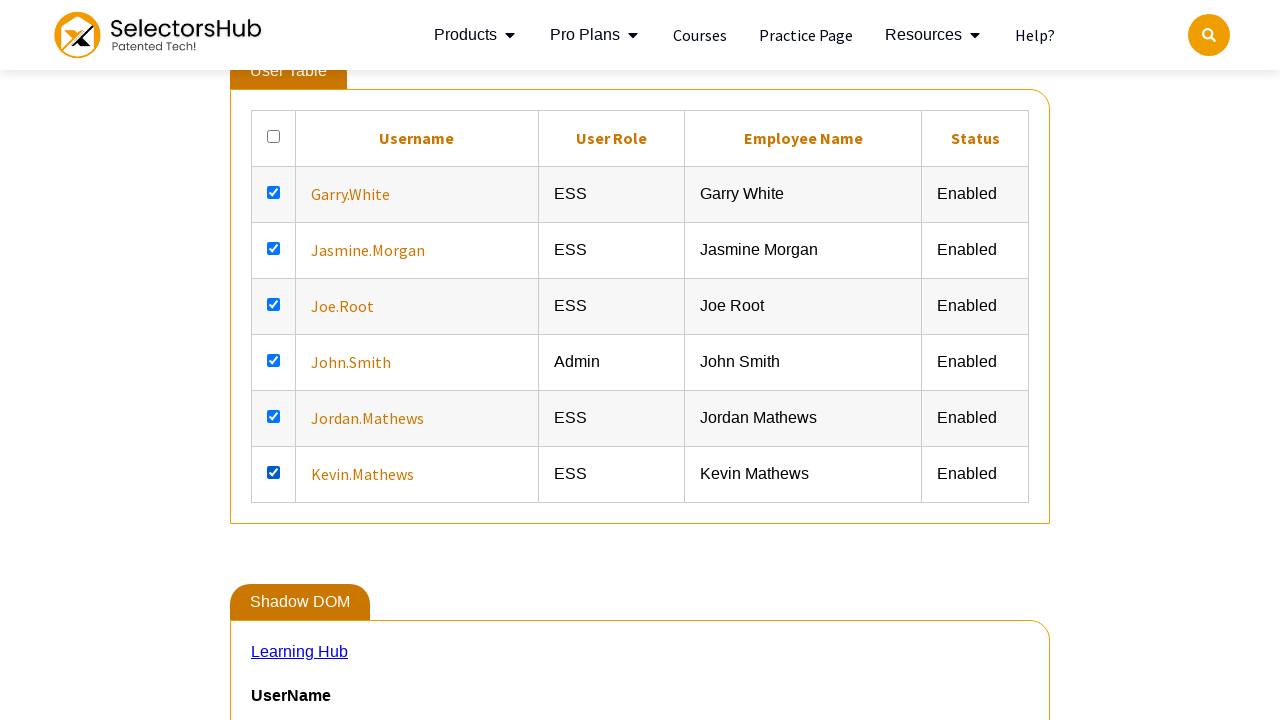

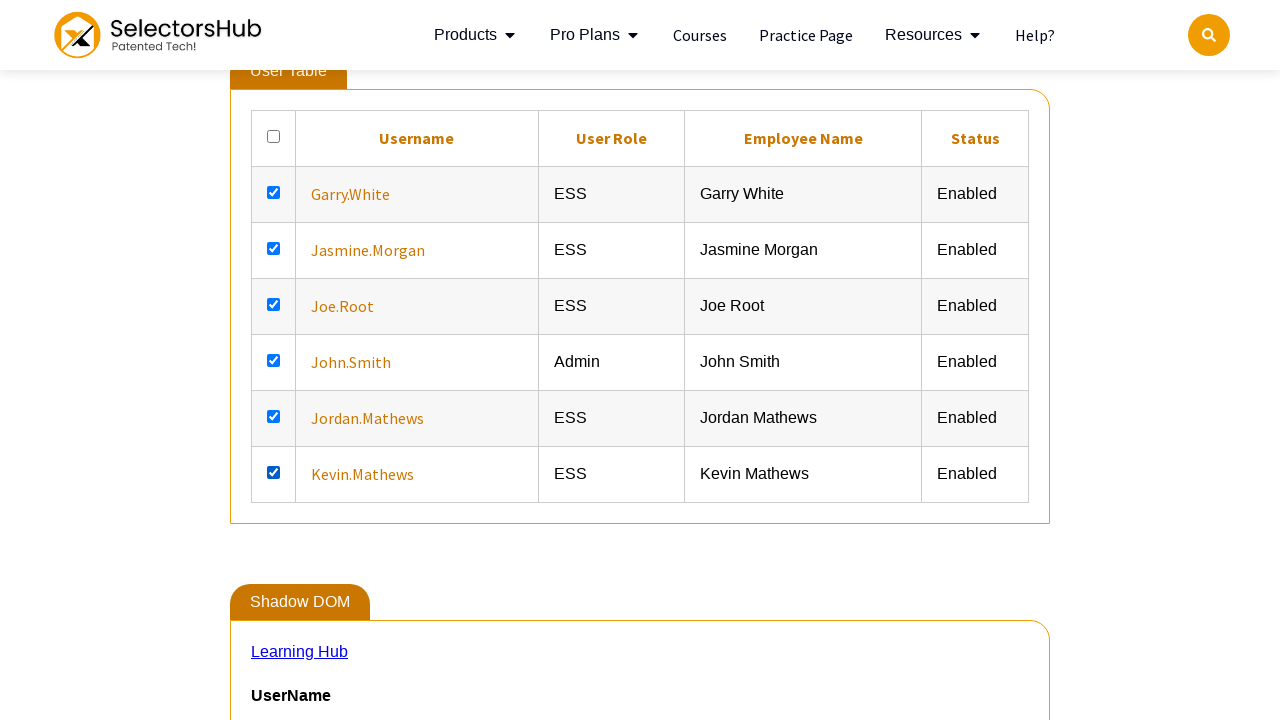